Tests clicking on an SVG circle element on a test automation practice page using XPath with SVG namespace handling

Starting URL: https://testautomationpractice.blogspot.com/

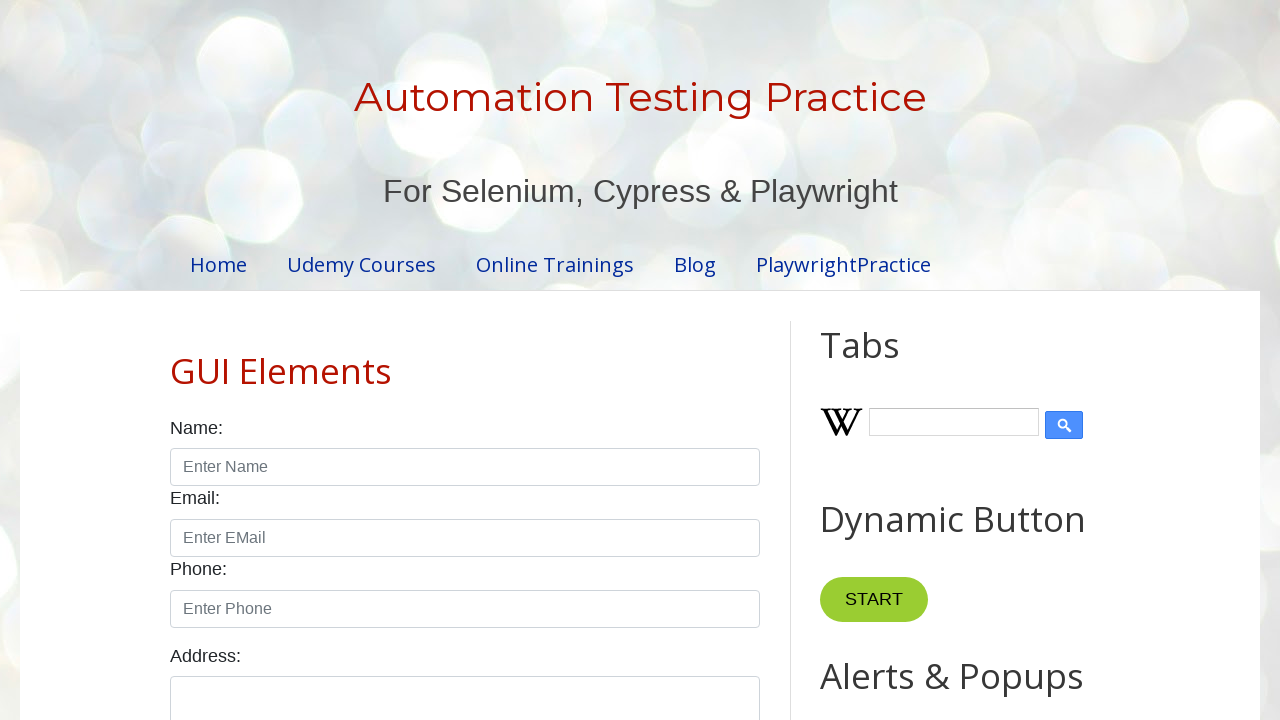

Navigated to test automation practice page
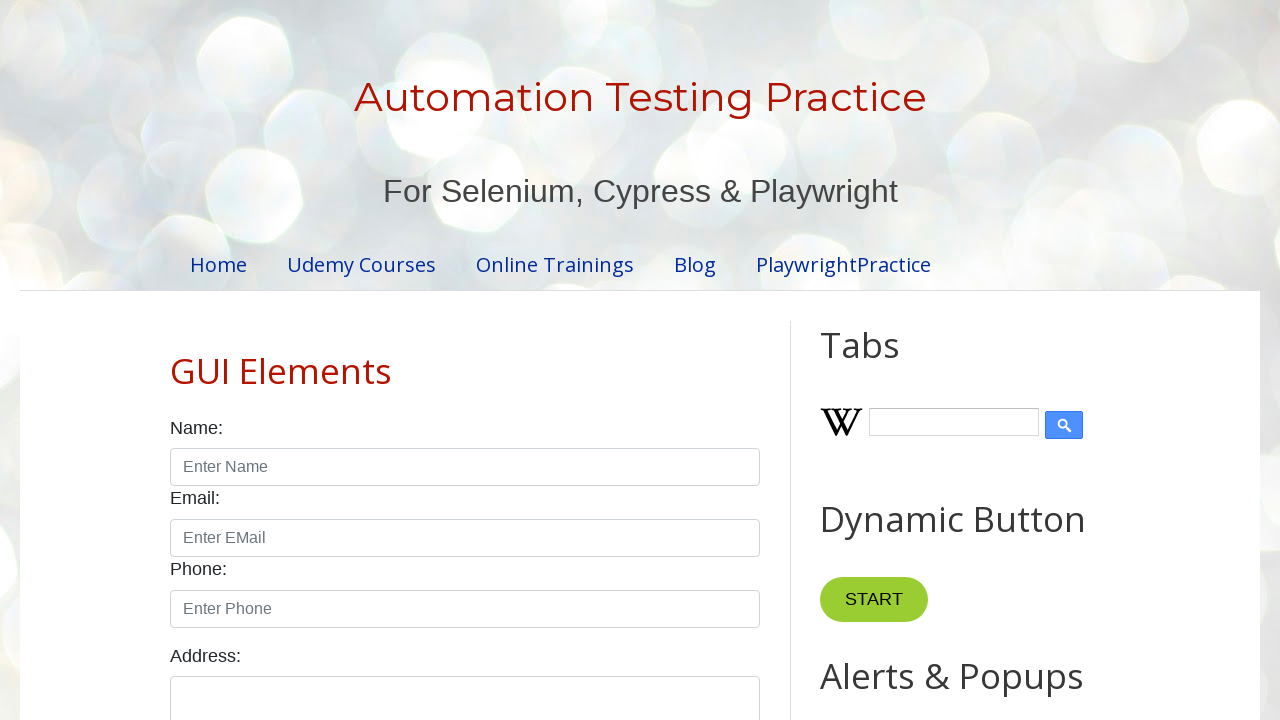

Clicked on SVG circle element with cx attribute containing '15' at (837, 360) on xpath=//*[name()='circle' and contains(@cx,'15')]
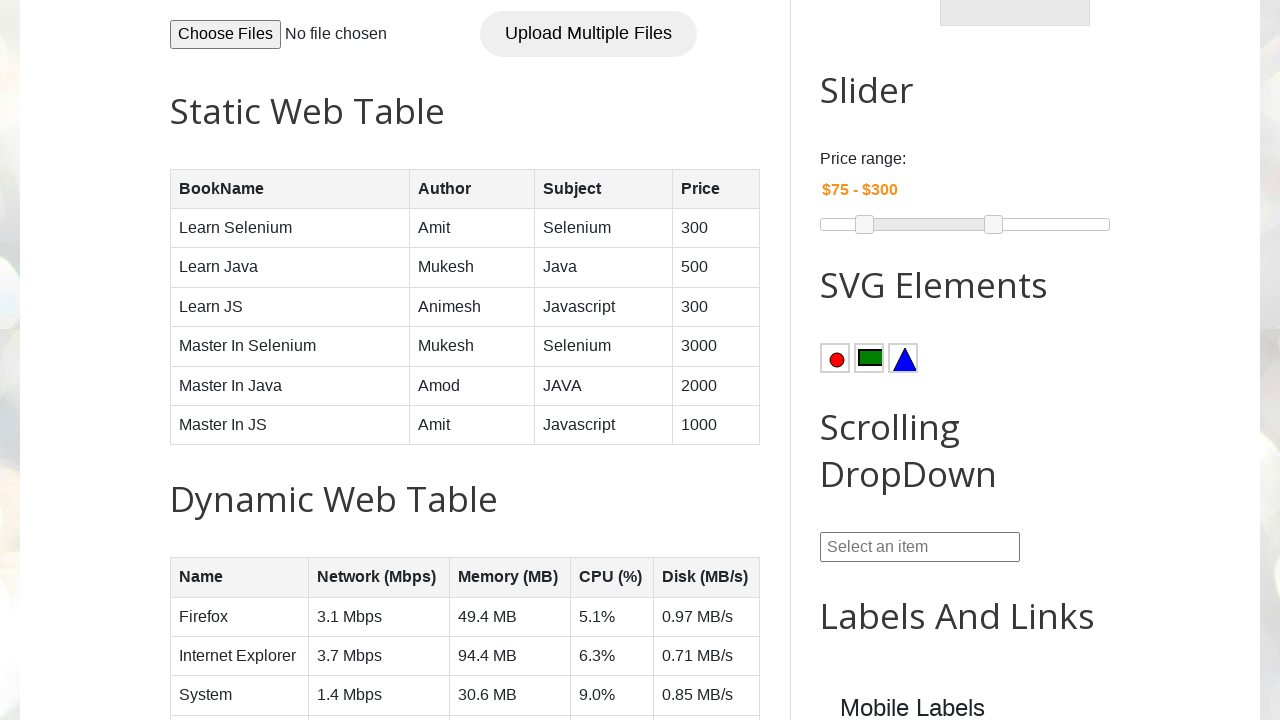

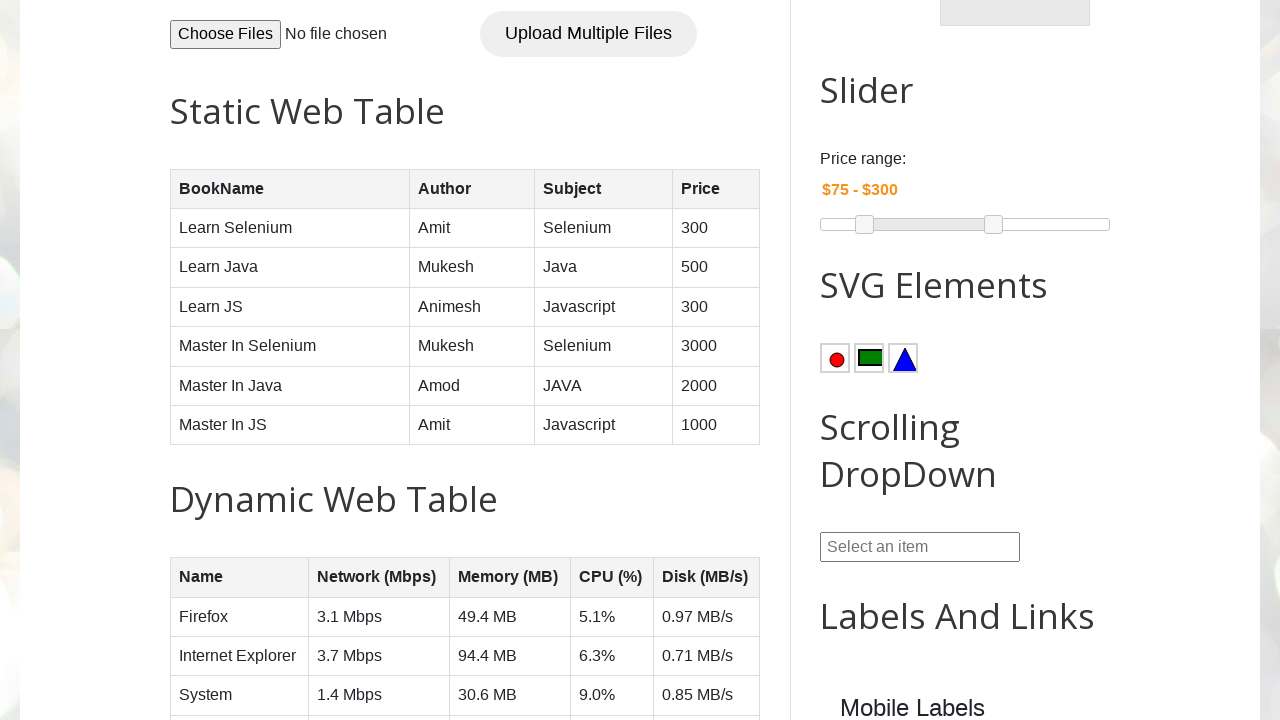